Tests XPath descendant axis selector by navigating to a text box demo page and locating an input element within a form using descendant axis

Starting URL: https://demoqa.com/text-box

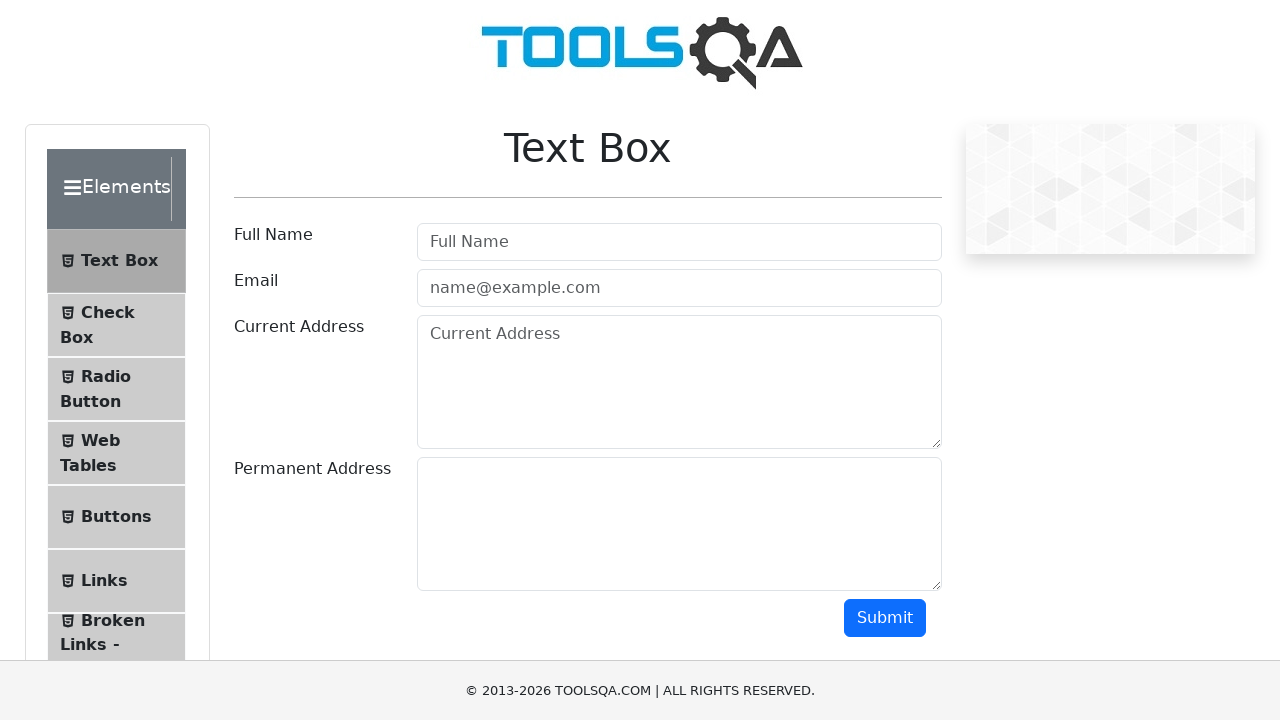

Navigated to text box demo page at https://demoqa.com/text-box
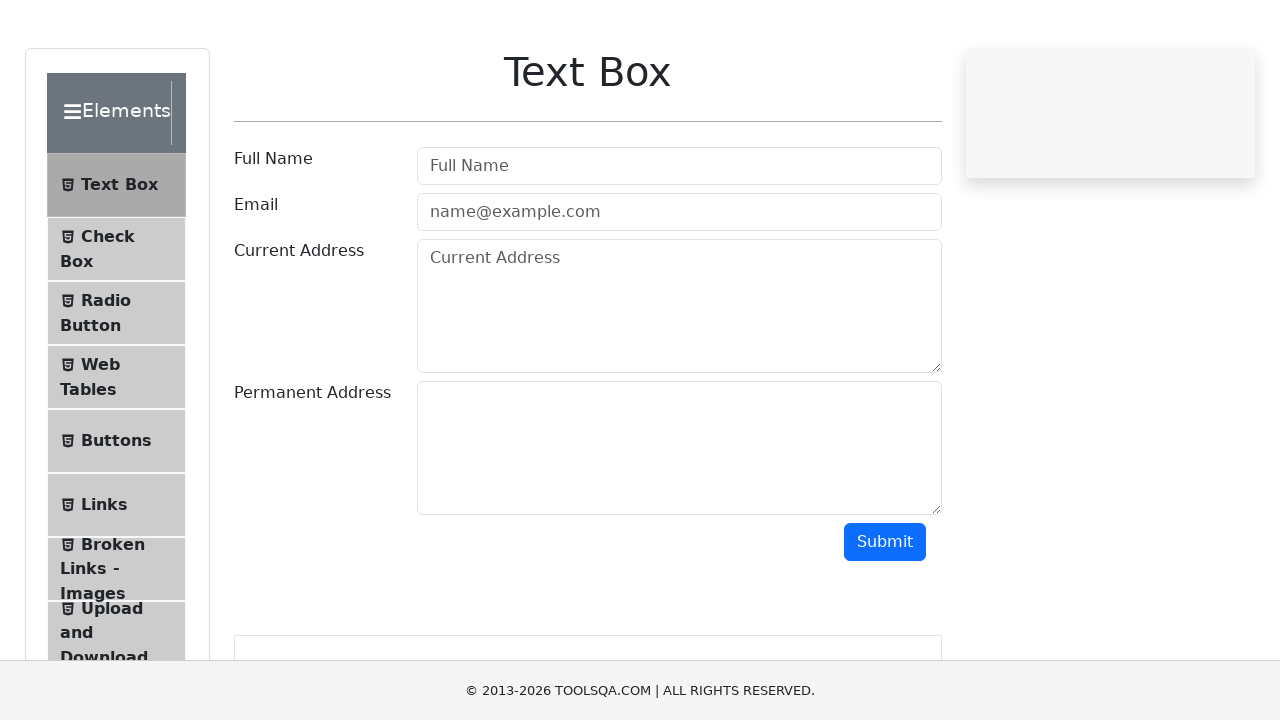

Form with descendant input element loaded successfully
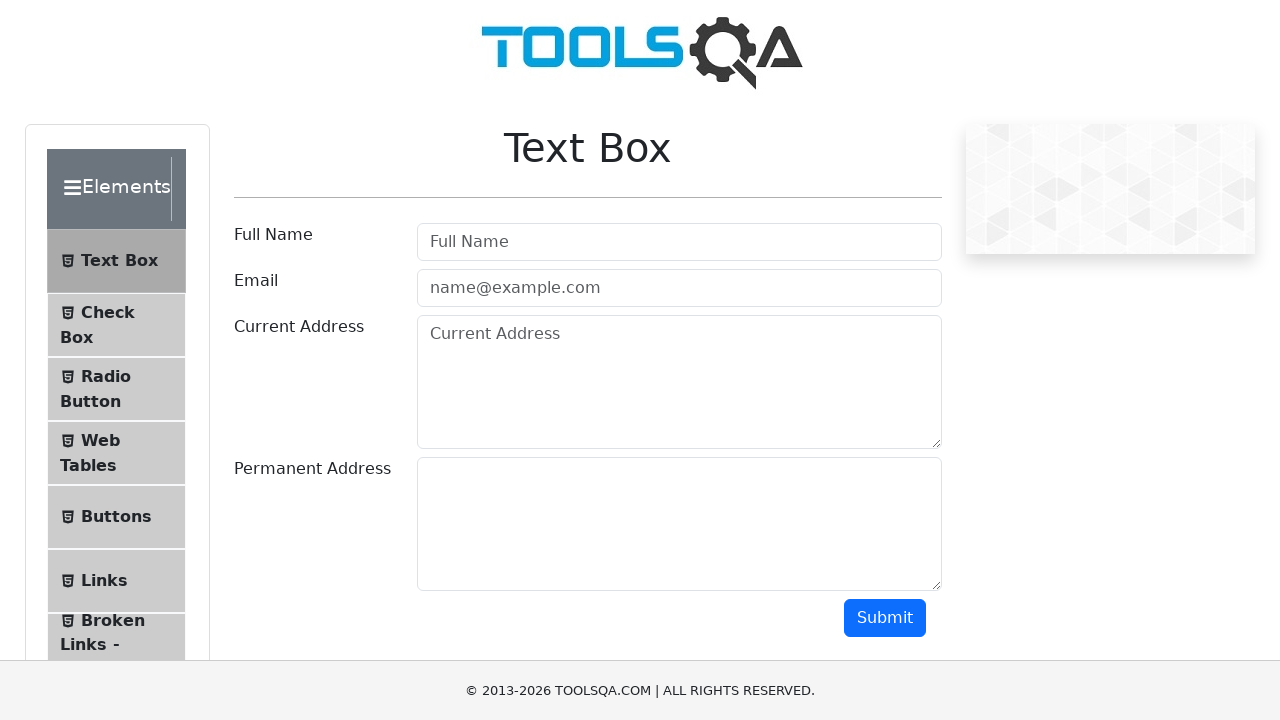

Retrieved id attribute of input element within form using XPath descendant axis: userName
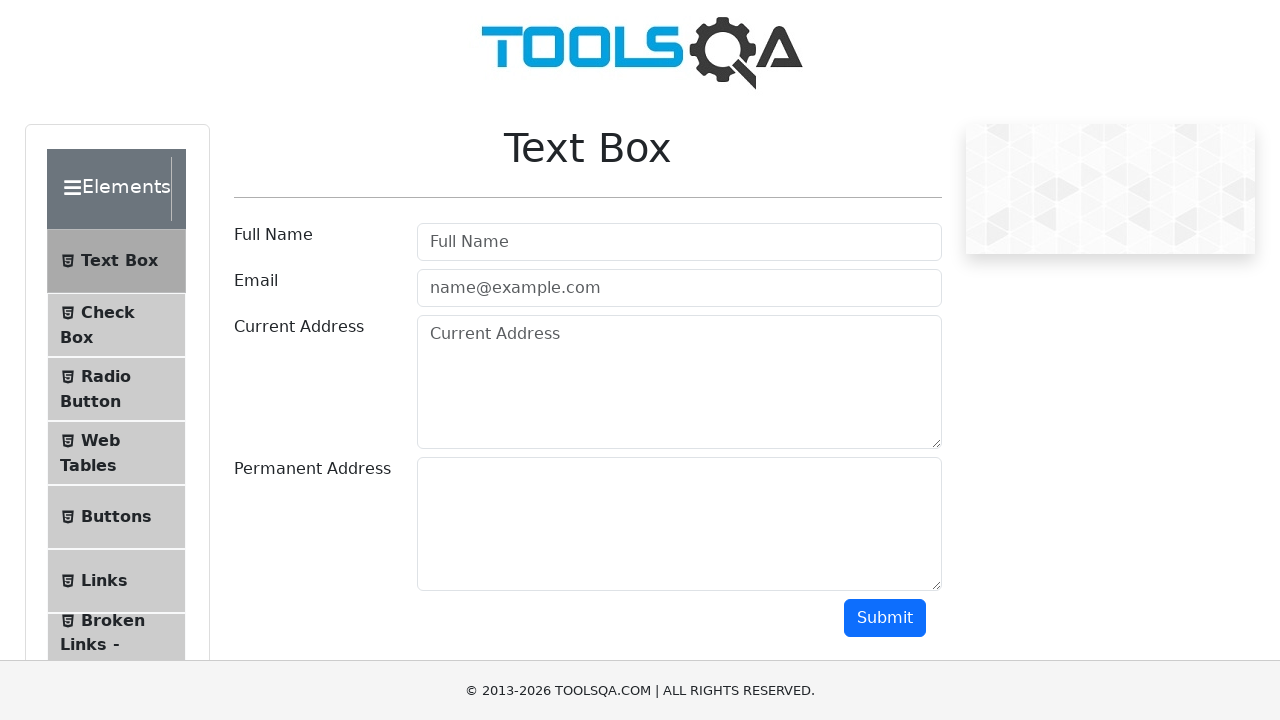

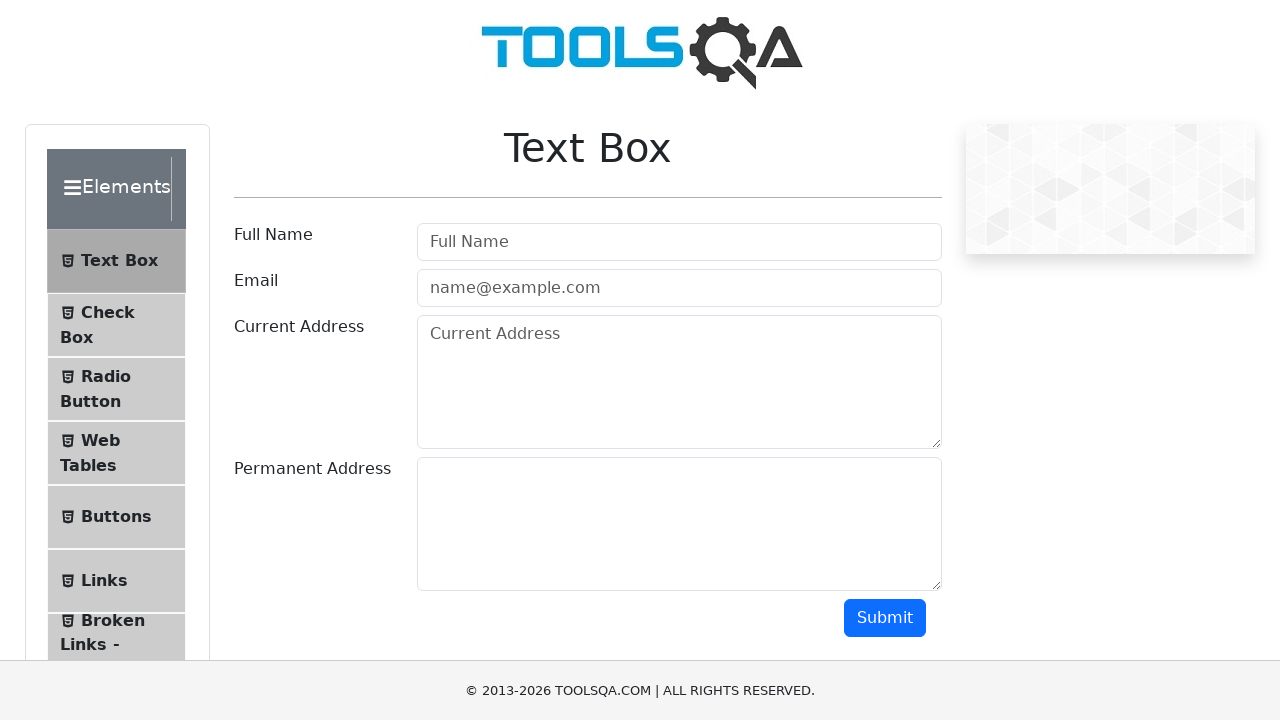